Tests Kanban board functionality by selecting a card with incomplete subtasks from a non-first column, completing a subtask, moving the card to the first column, and verifying the changes are reflected correctly.

Starting URL: https://kanban-566d8.firebaseapp.com/

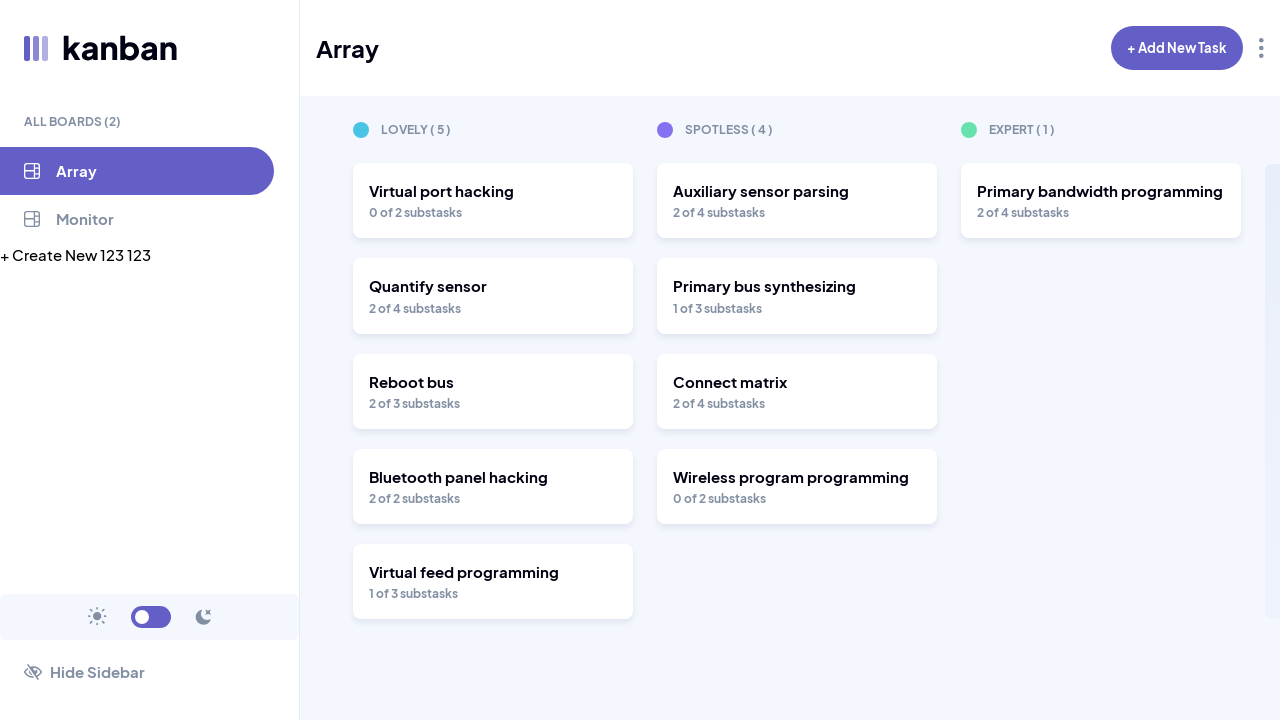

Kanban board loaded and visible
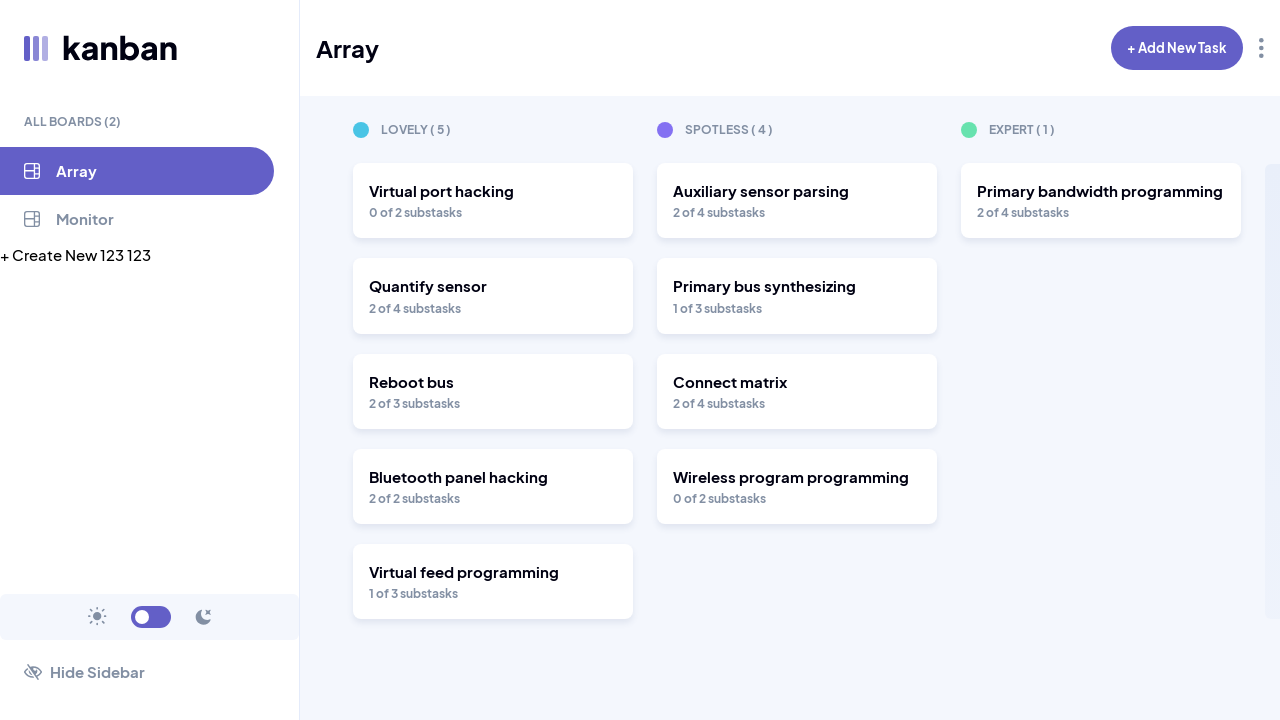

Retrieved all cards from non-first columns
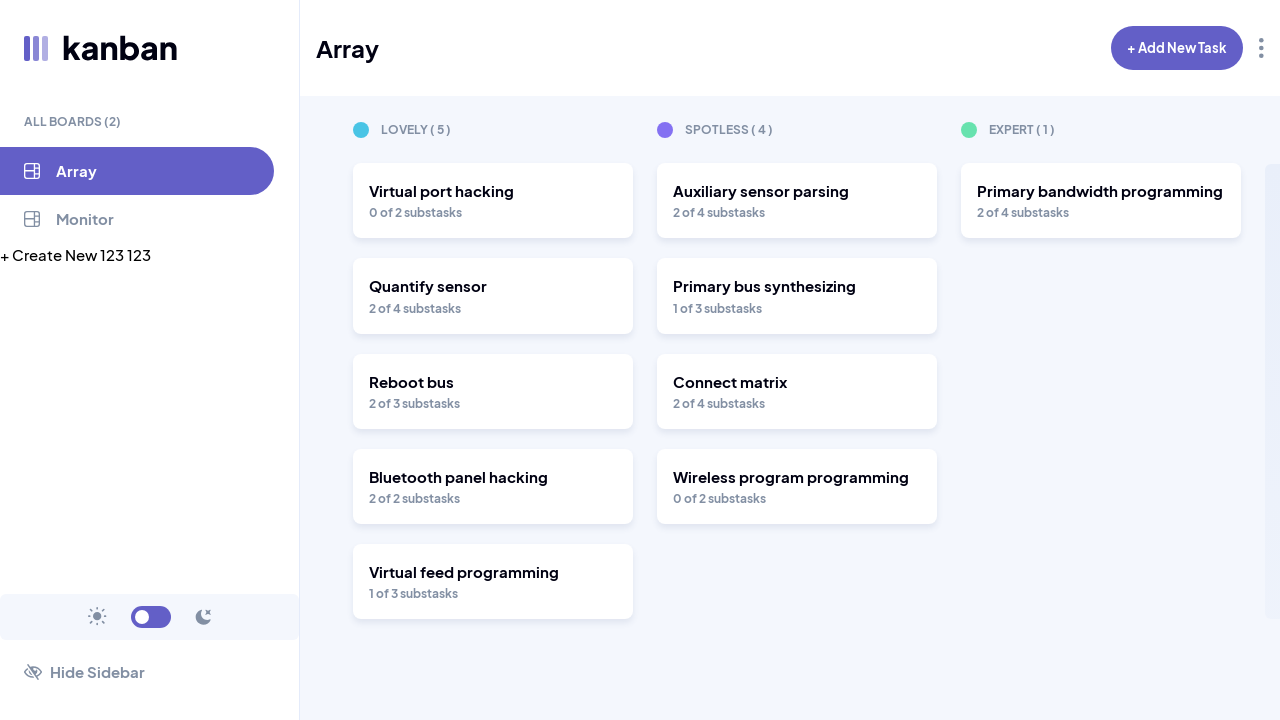

Selected card with title: Auxiliary sensor parsing
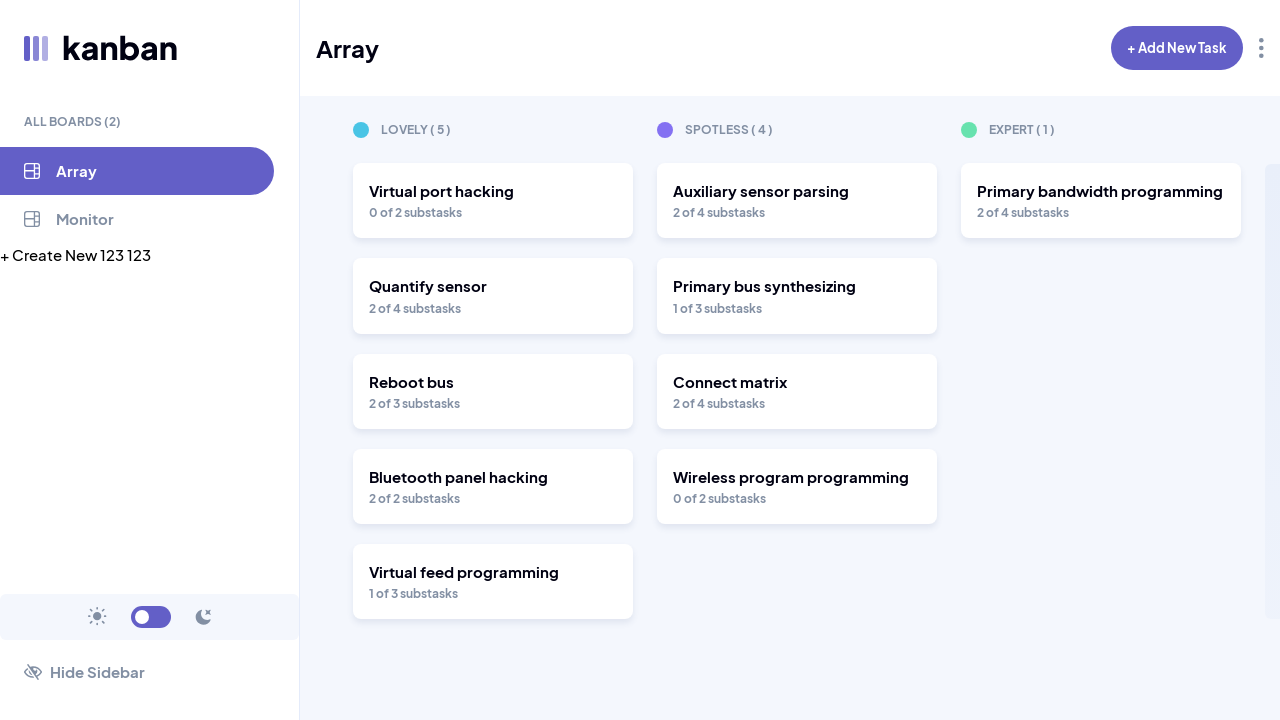

Clicked on selected card to open details at (797, 201) on section:nth-of-type(n+2) article >> nth=0
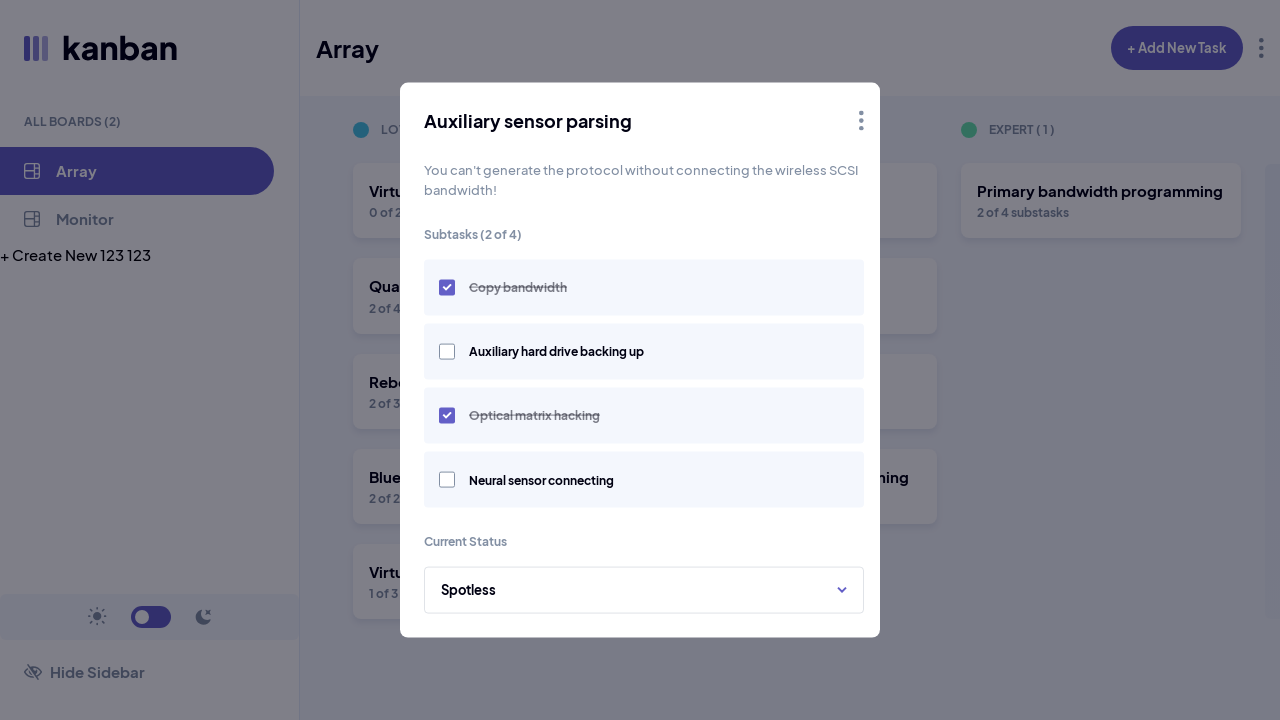

Card detail view opened with subtask labels visible
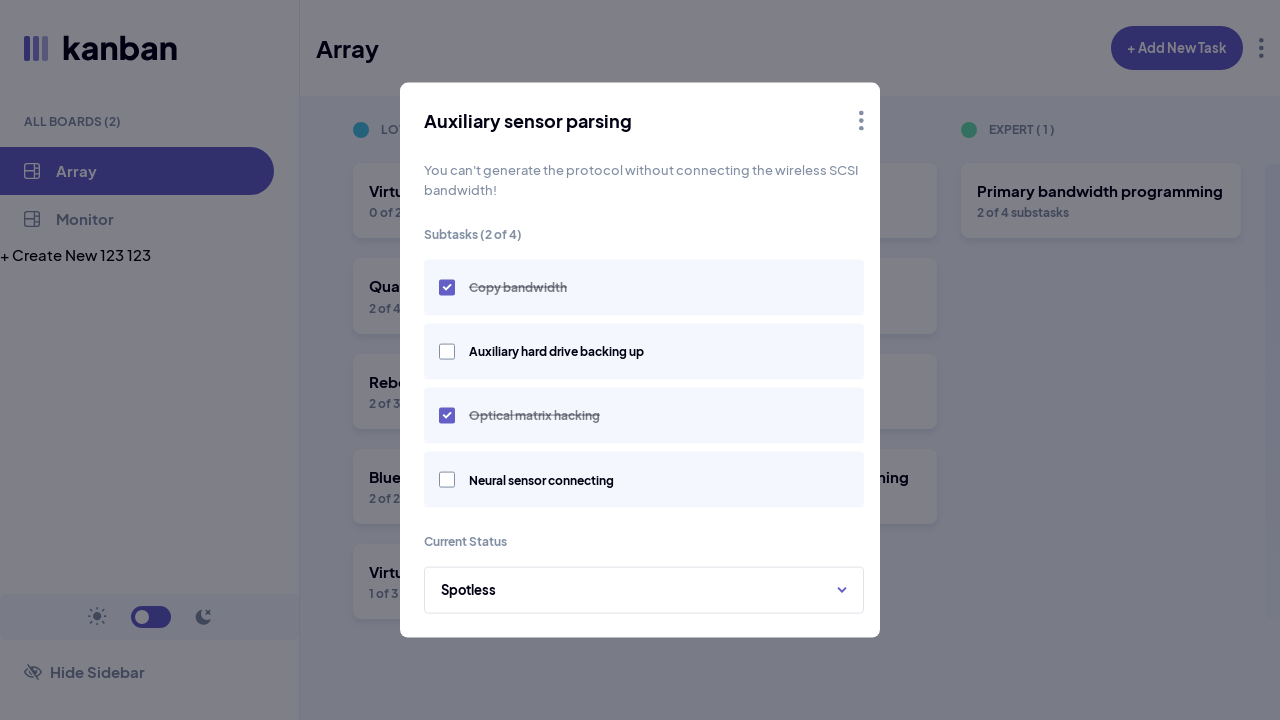

Completed subtask: Auxiliary hard drive backing up at (556, 352) on internal:text="Auxiliary hard drive backing up"i
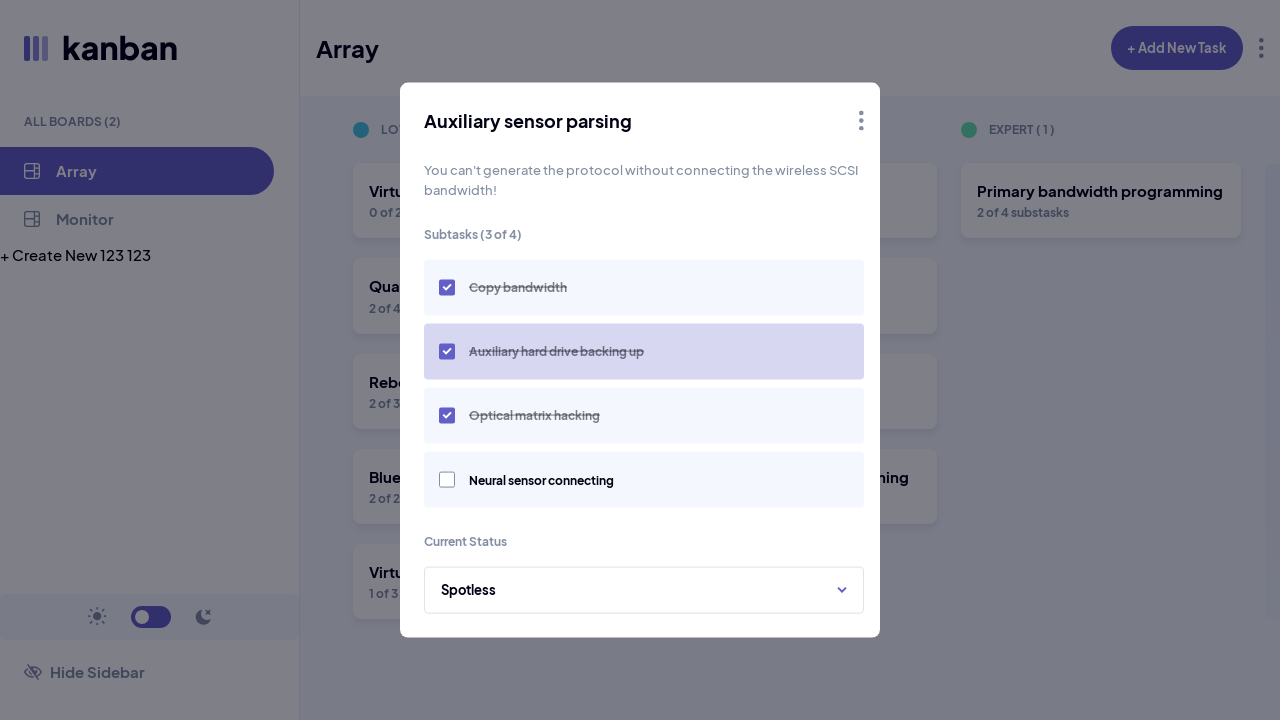

Clicked edit menu trigger at (862, 121) on div.group.cursor-pointer.relative >> internal:has-text="Edit Task"i
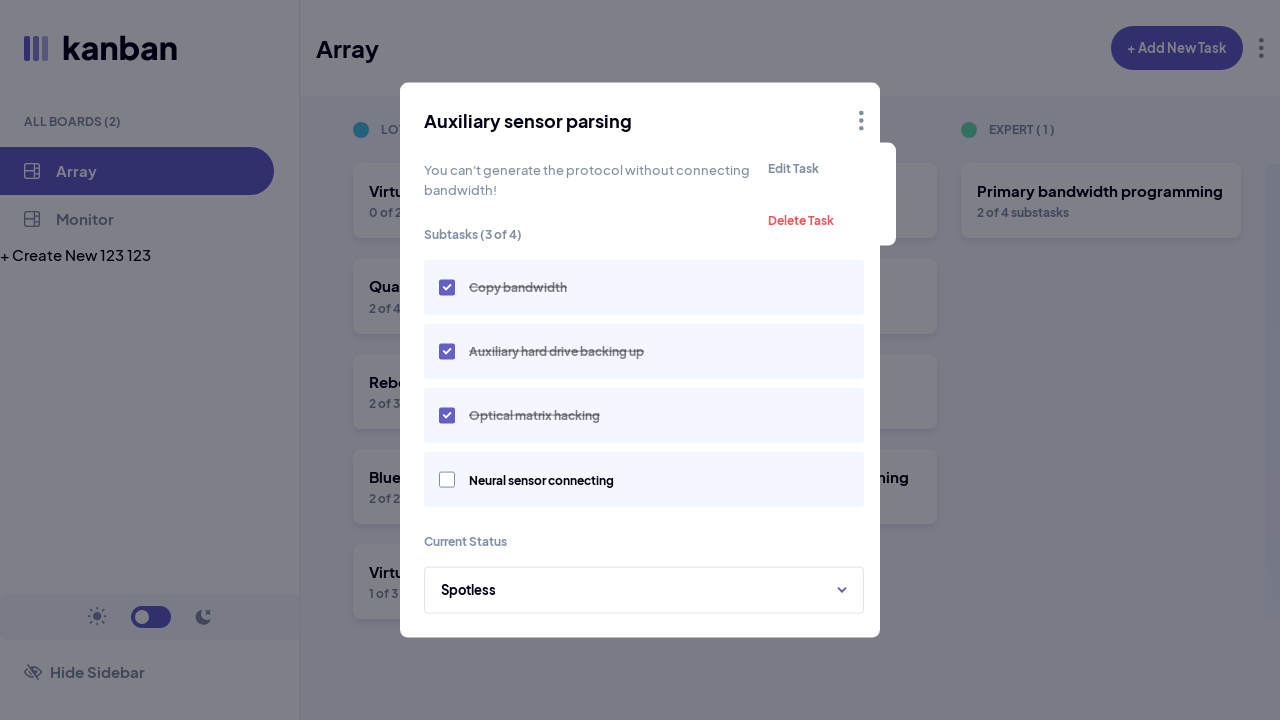

Selected 'Edit Task' option from menu at (824, 169) on internal:text="Edit Task"s
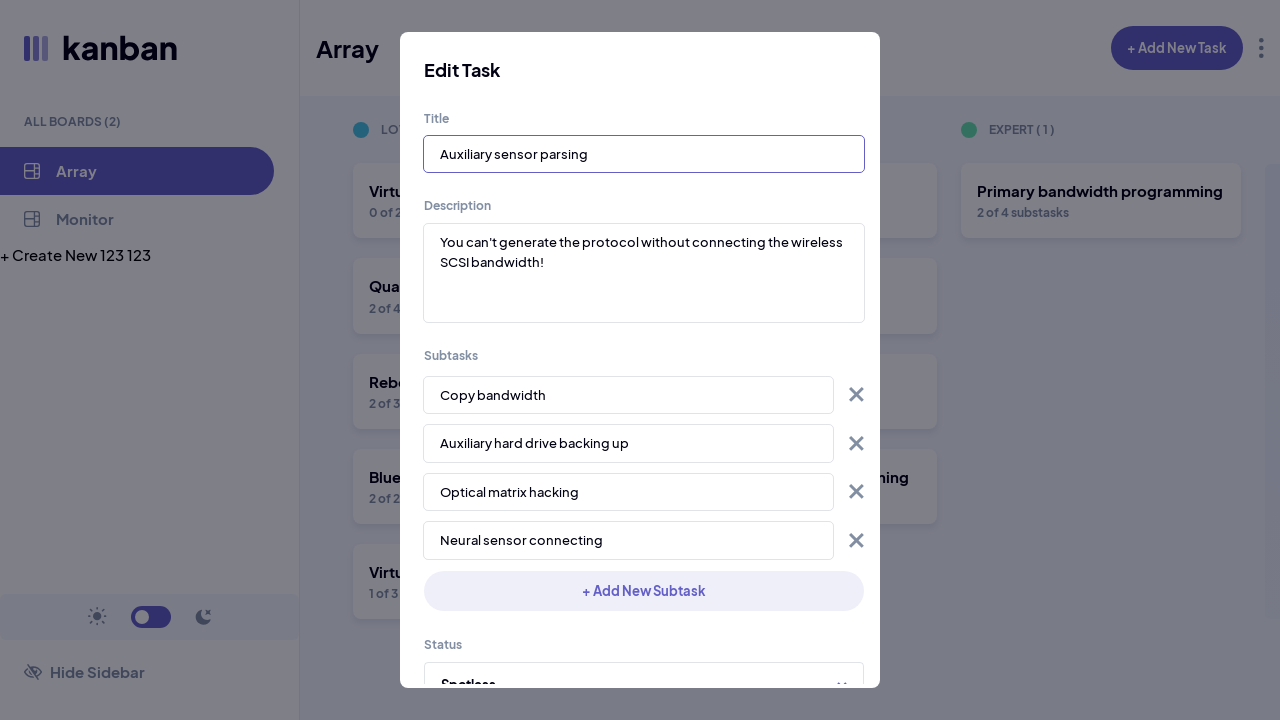

Retrieved first column name: Lovely
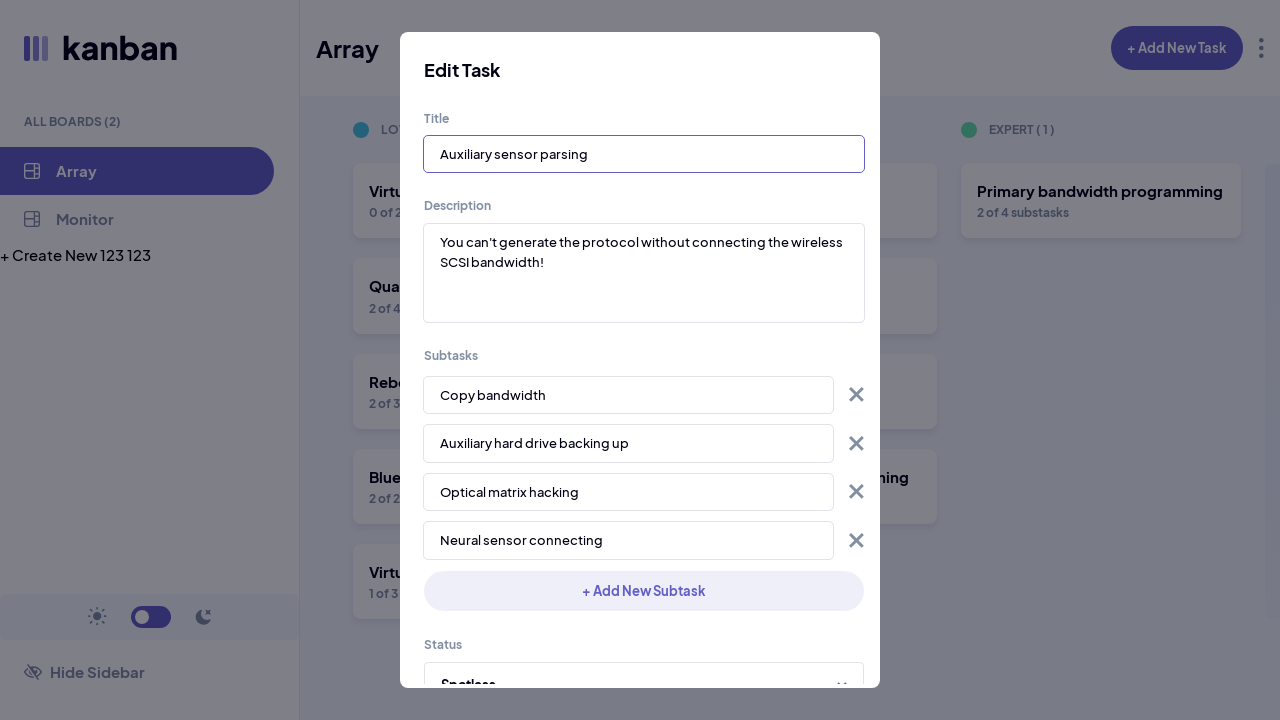

Clicked status dropdown to open options at (644, 660) on p:text("Status") >> .. >> div.group
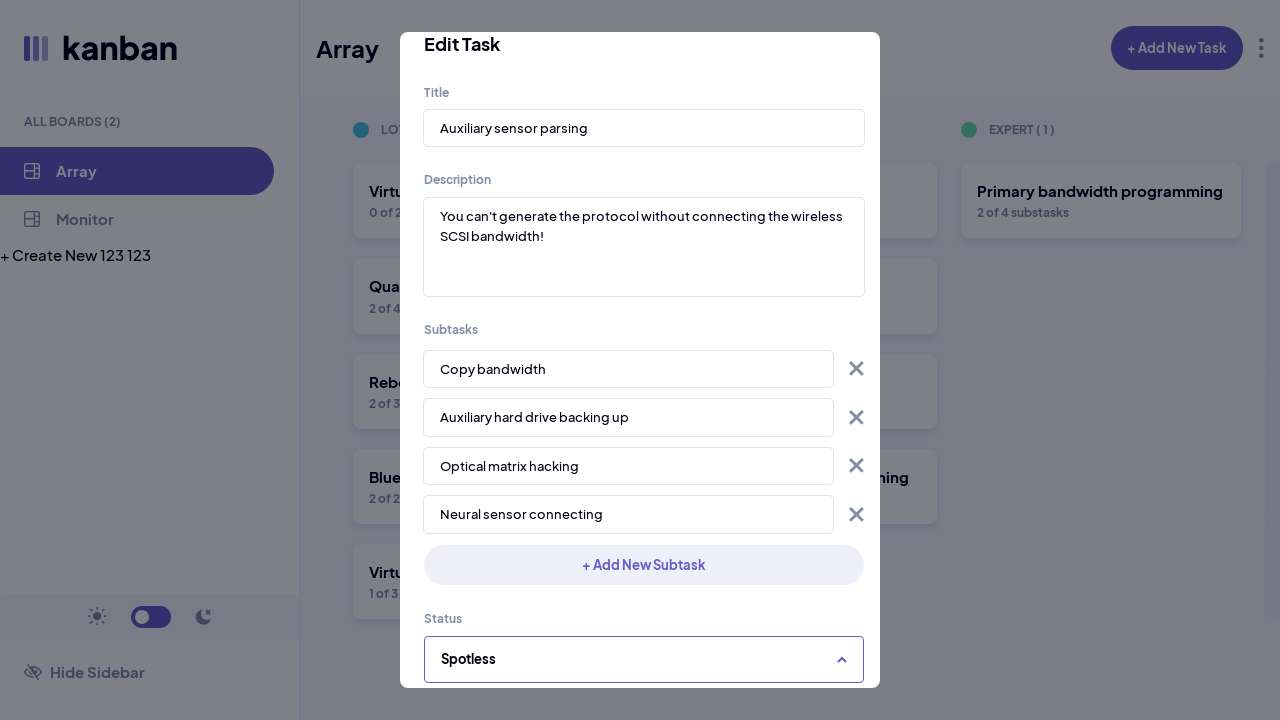

Selected 'Lovely' as new card status at (644, 553) on internal:text="Lovely"s
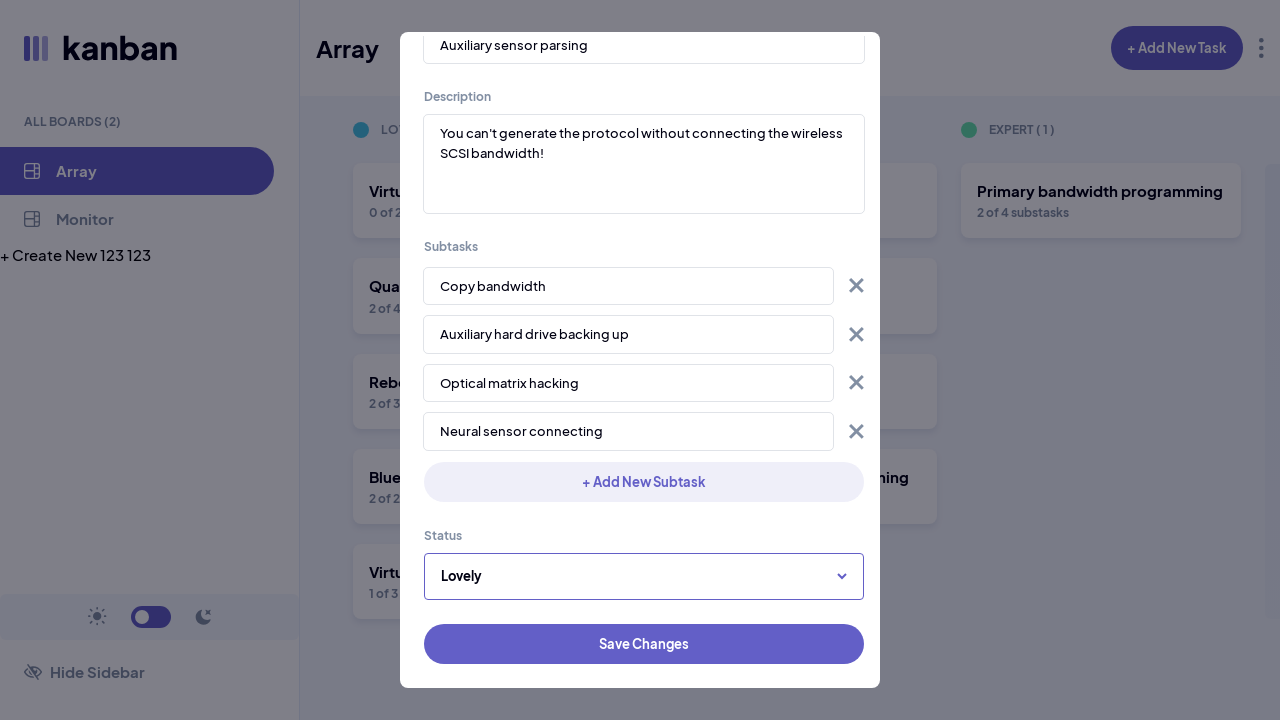

Clicked 'Save Changes' button to save modifications at (644, 644) on internal:role=button[name="Save Changes"i]
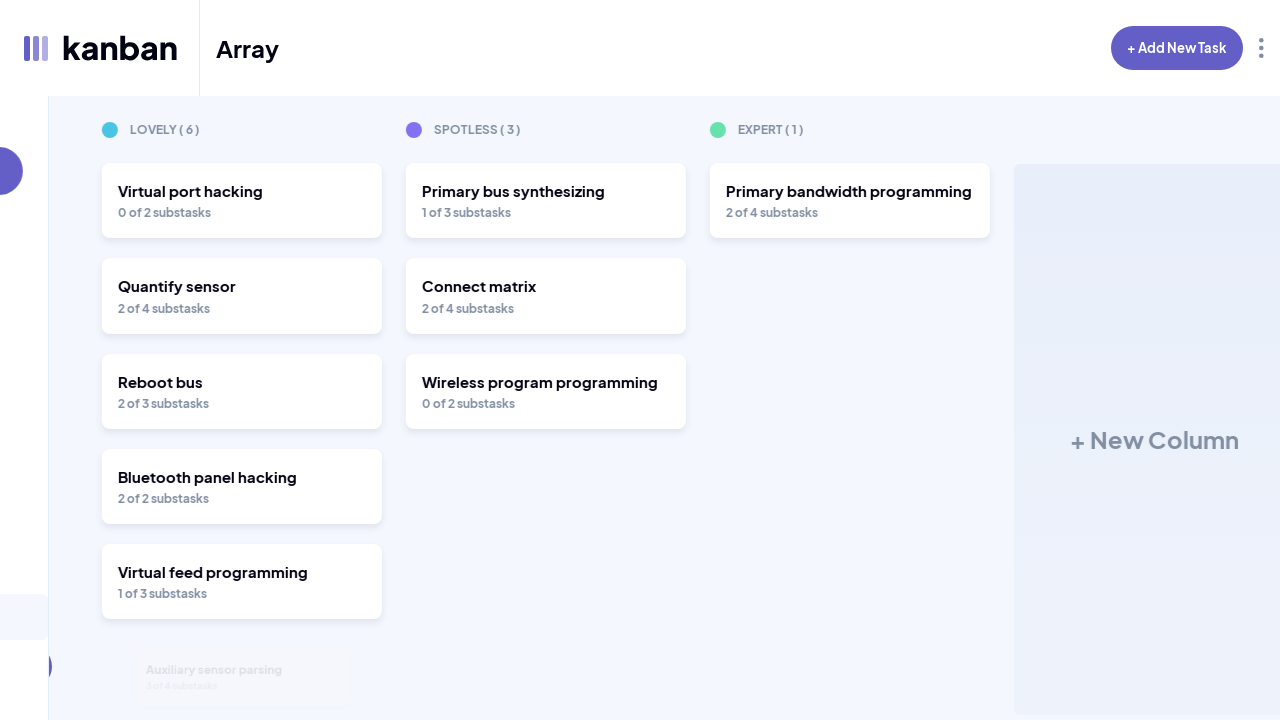

Card edit modal closed and board updated
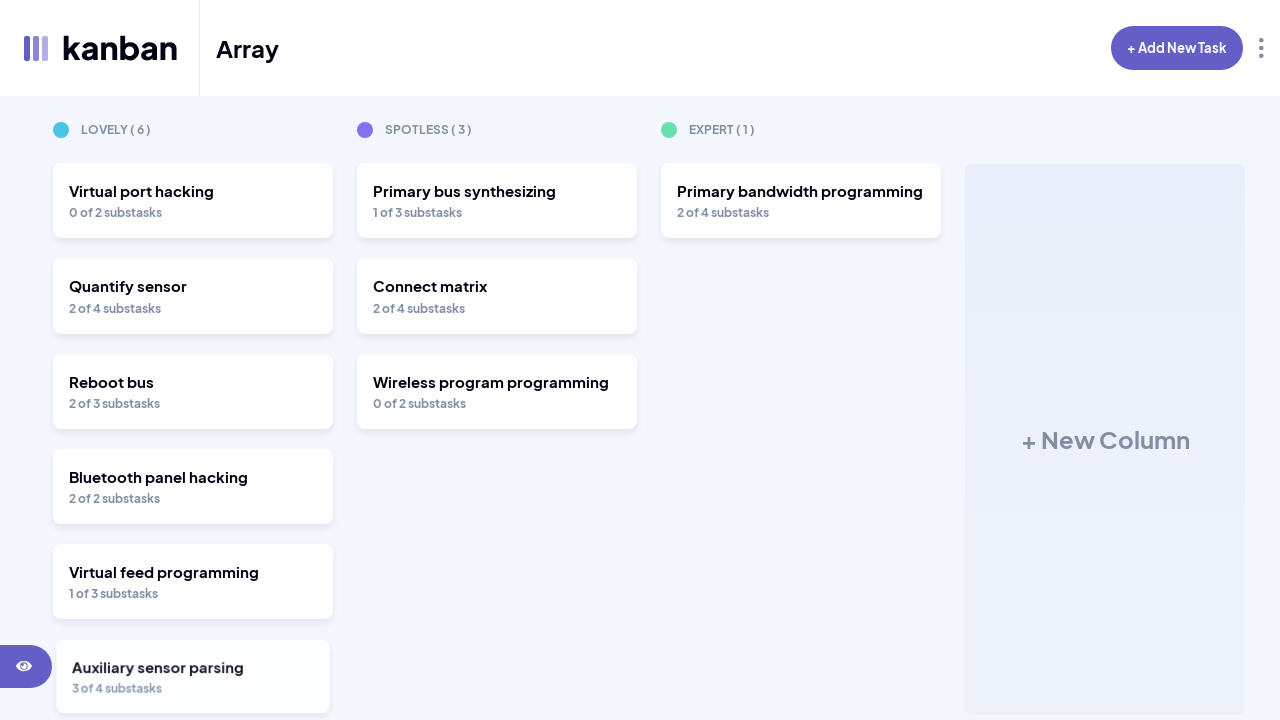

Retrieved cards from first column for verification
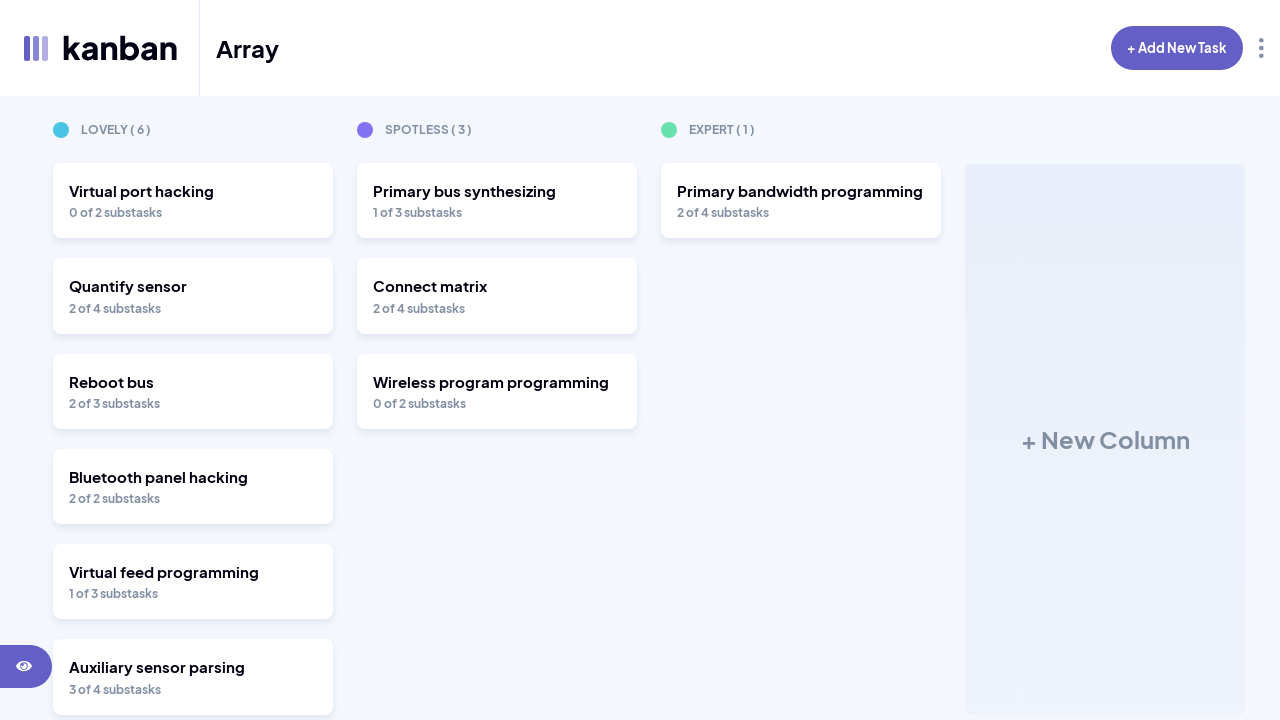

Waited for DOM updates to complete
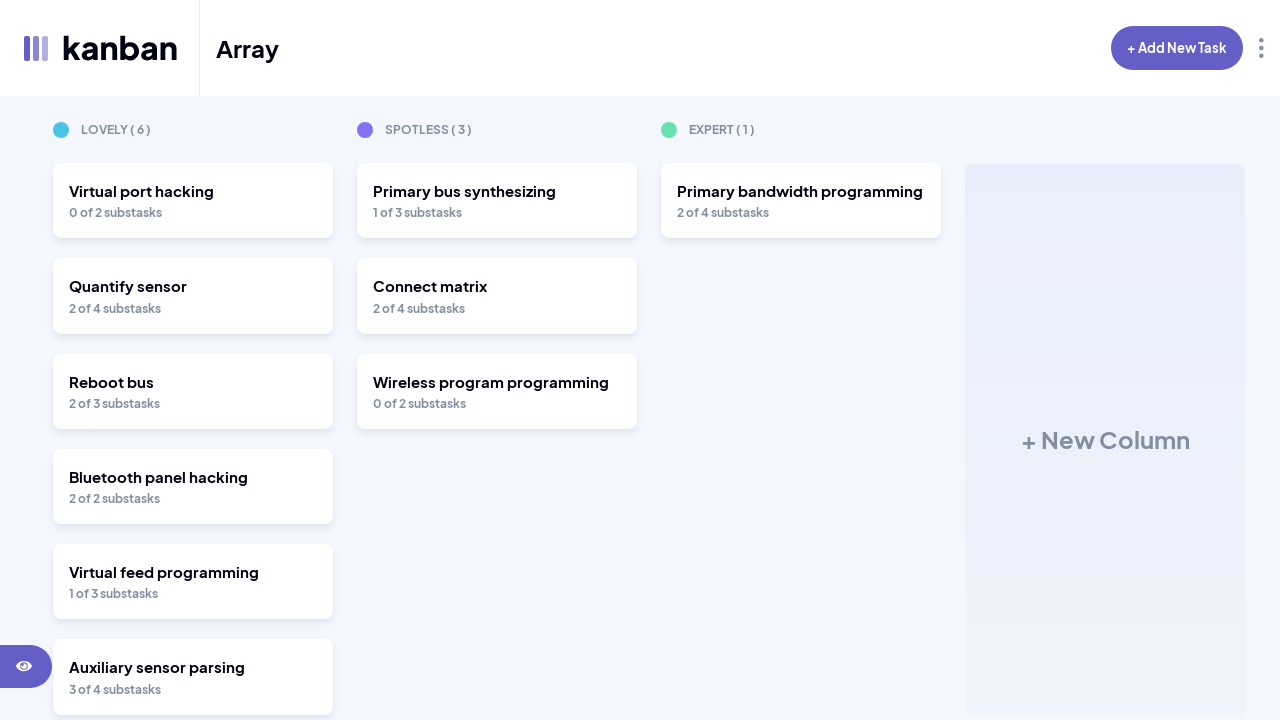

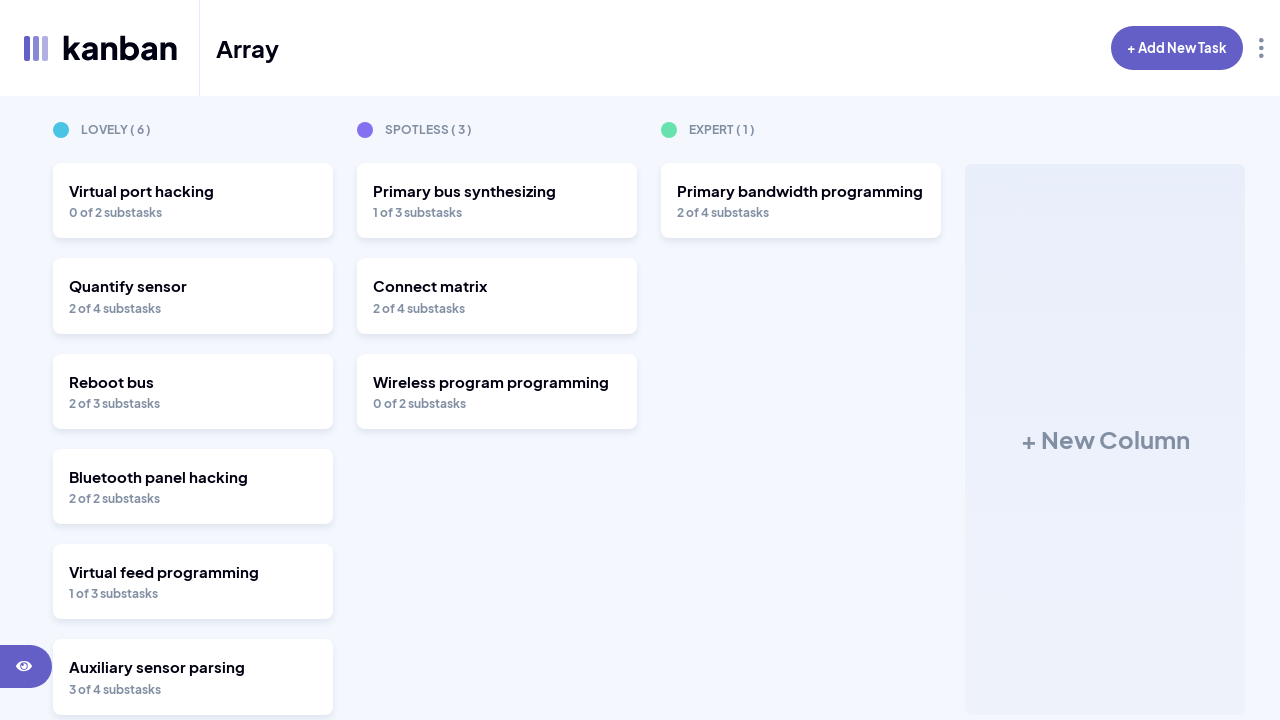